Tests the text box form on demoqa.com by filling in Full Name, Email, Current Address, and Permanent Address fields, submitting the form, and verifying the submitted values appear in the output section.

Starting URL: https://demoqa.com/text-box

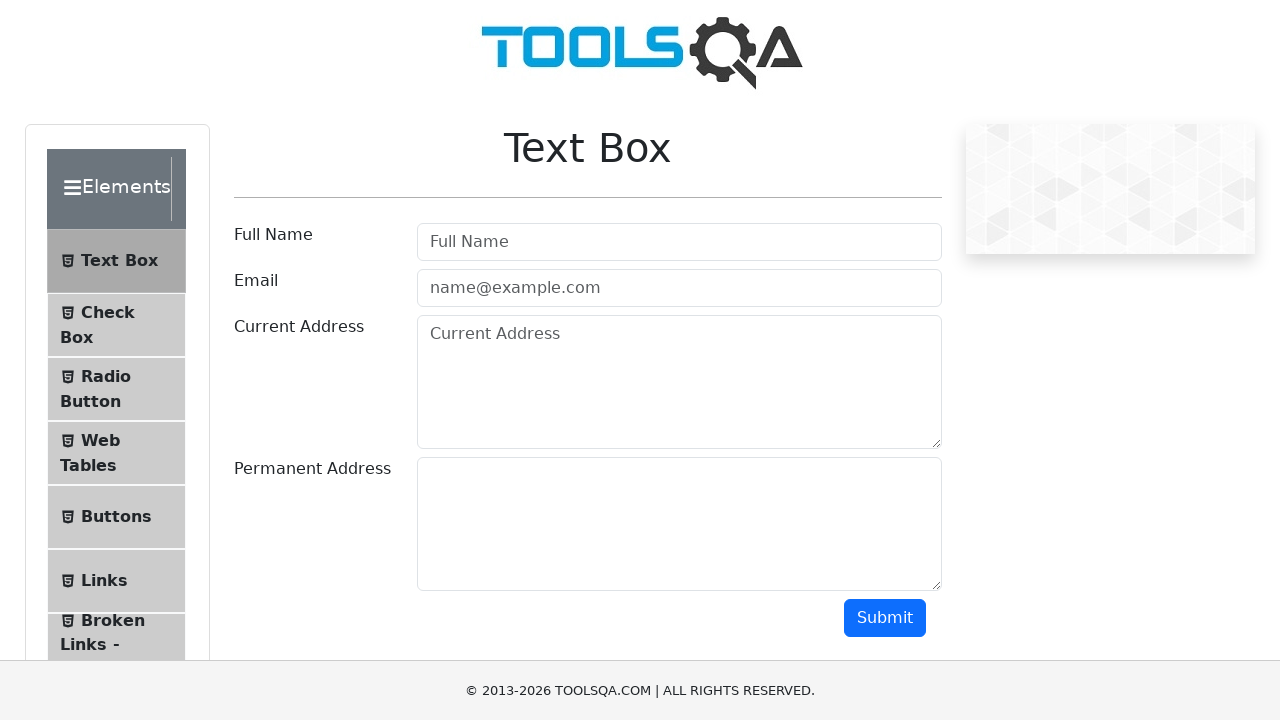

Filled Full Name field with 'Nata' on #userName
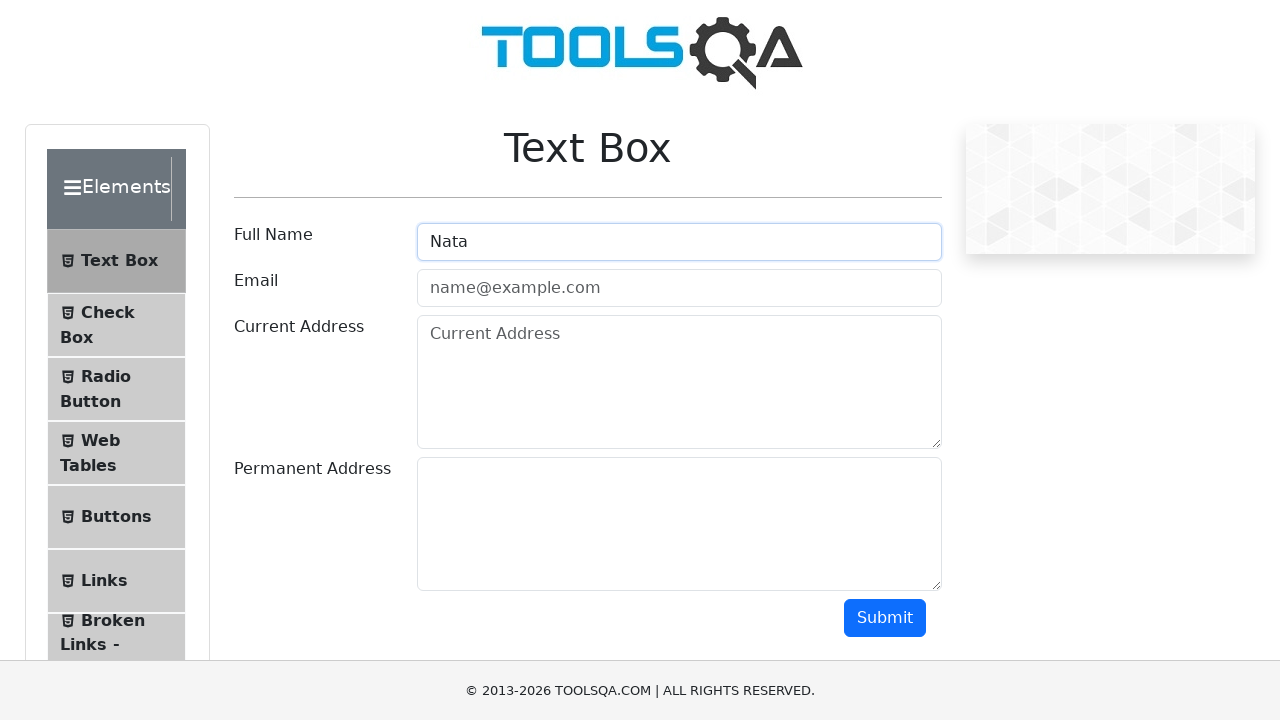

Filled Email field with 'nata@gmail.com' on #userEmail
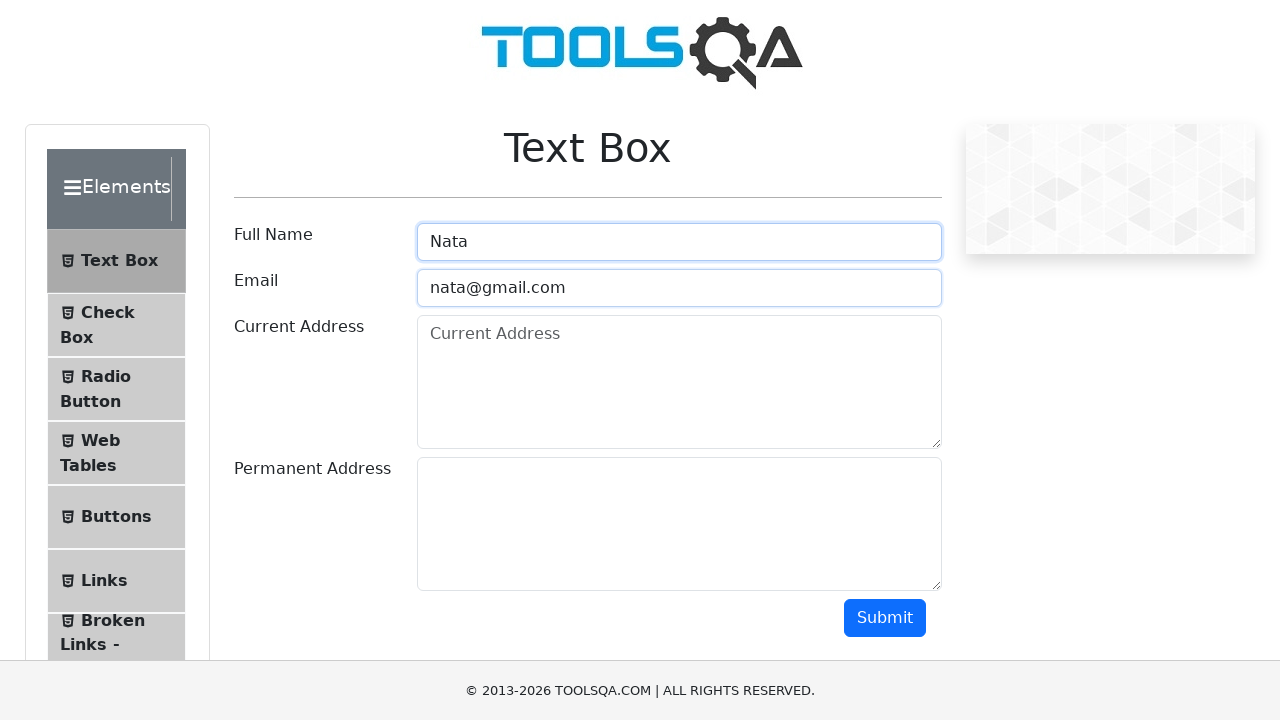

Filled Current Address field with 'Minsk' on #currentAddress
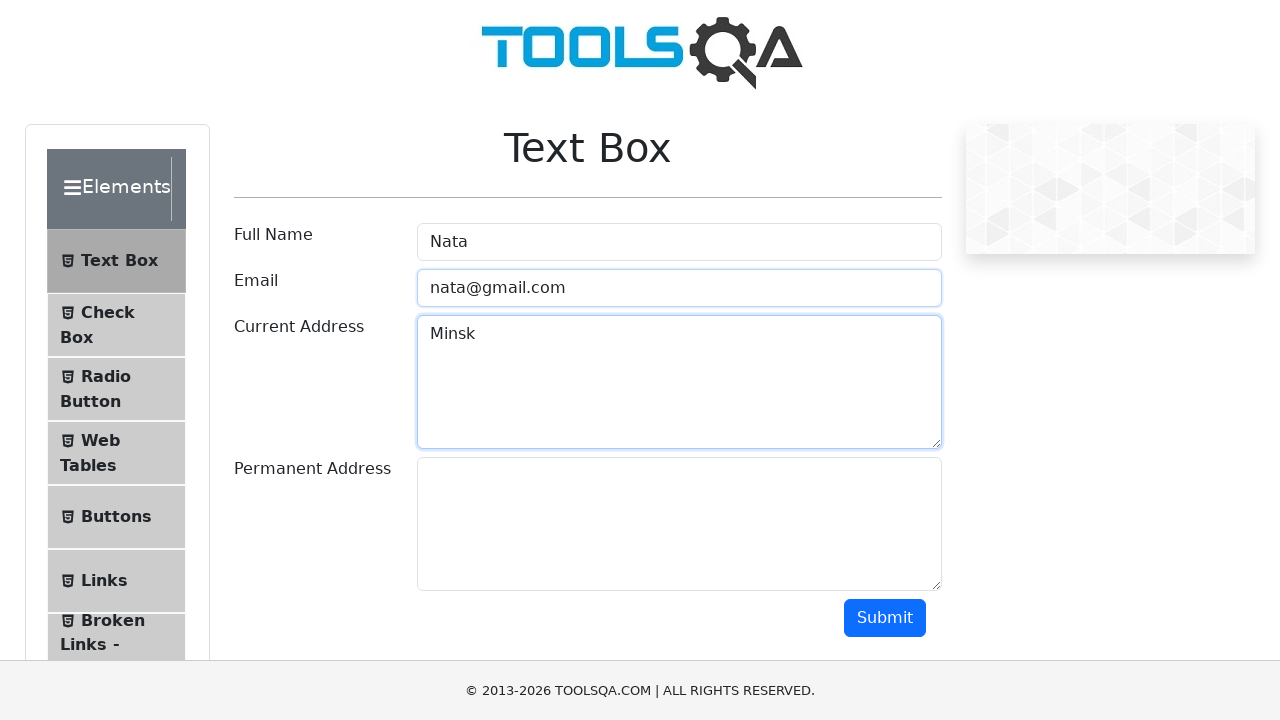

Filled Permanent Address field with 'Brest' on #permanentAddress
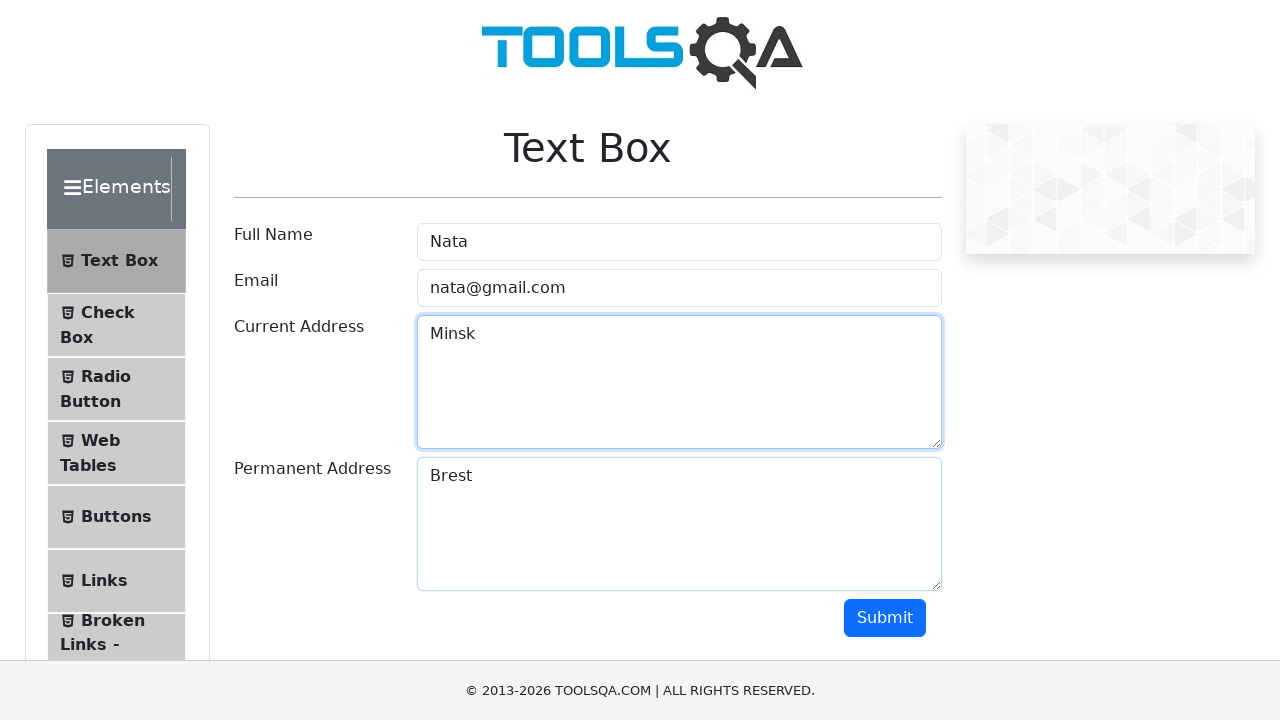

Scrolled down to make submit button visible
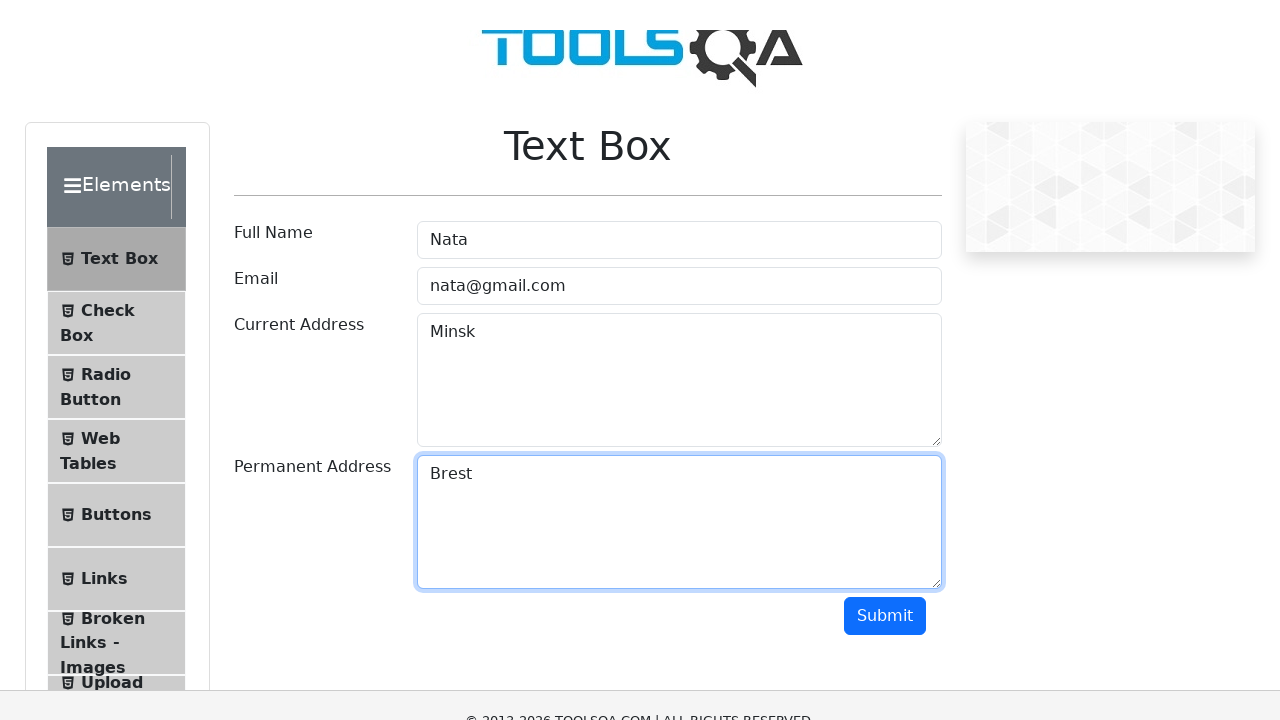

Clicked submit button to submit the form at (885, 19) on #submit
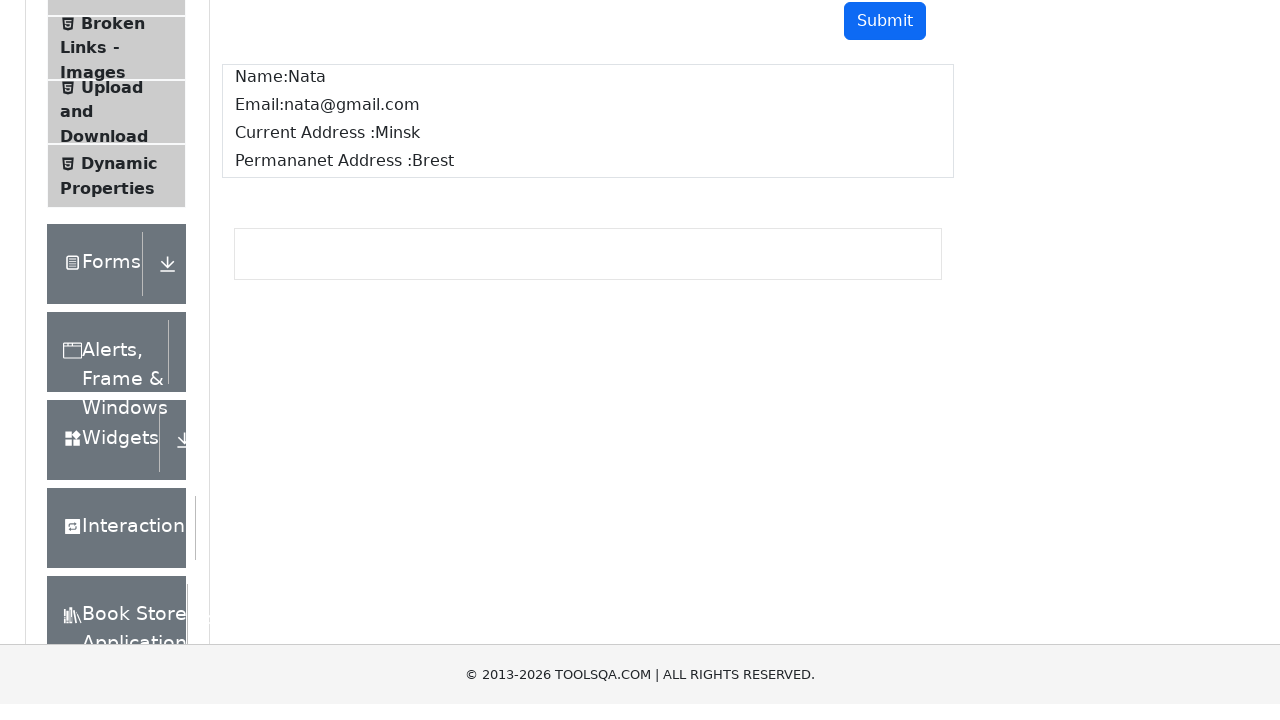

Name output field appeared on the page
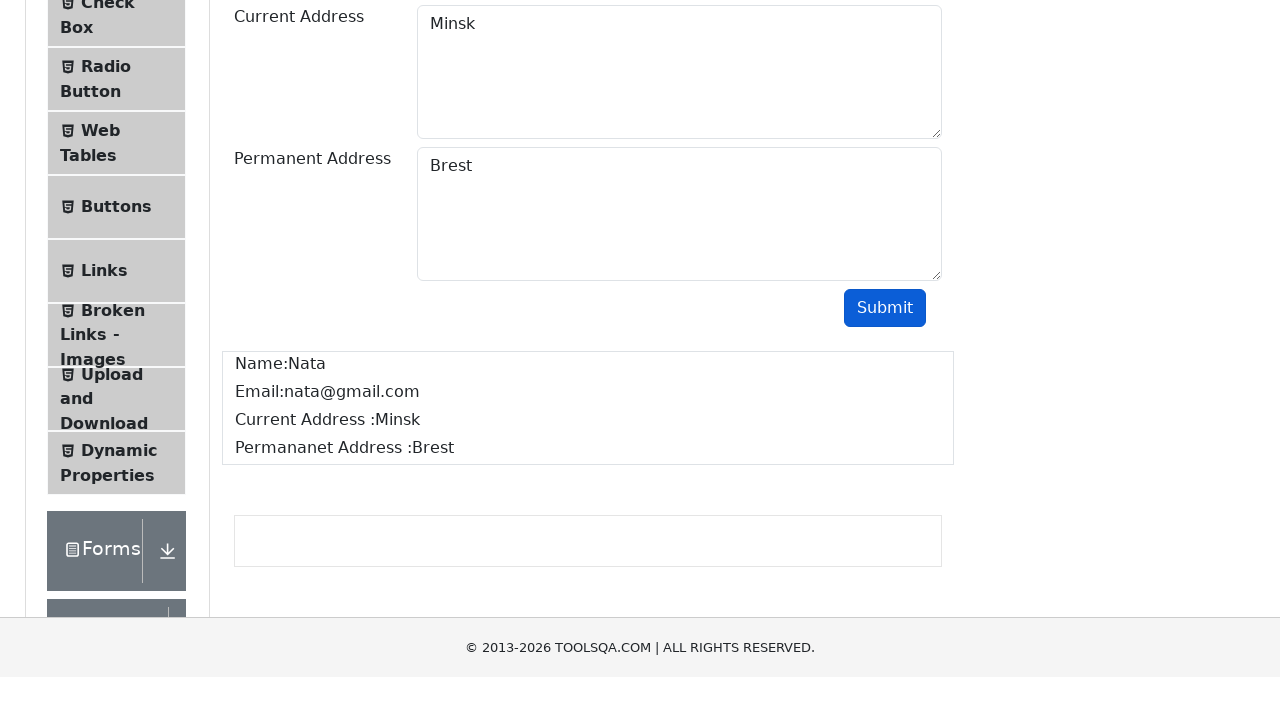

Email output field appeared on the page
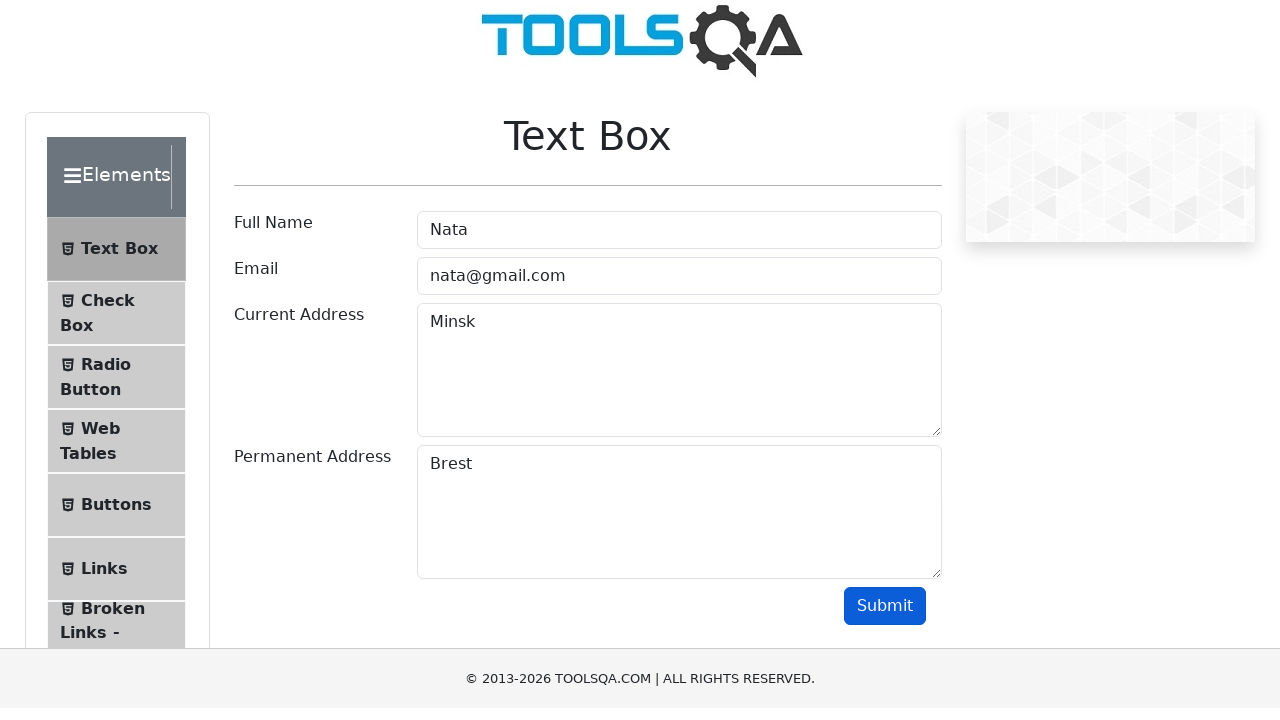

Current Address output field appeared on the page
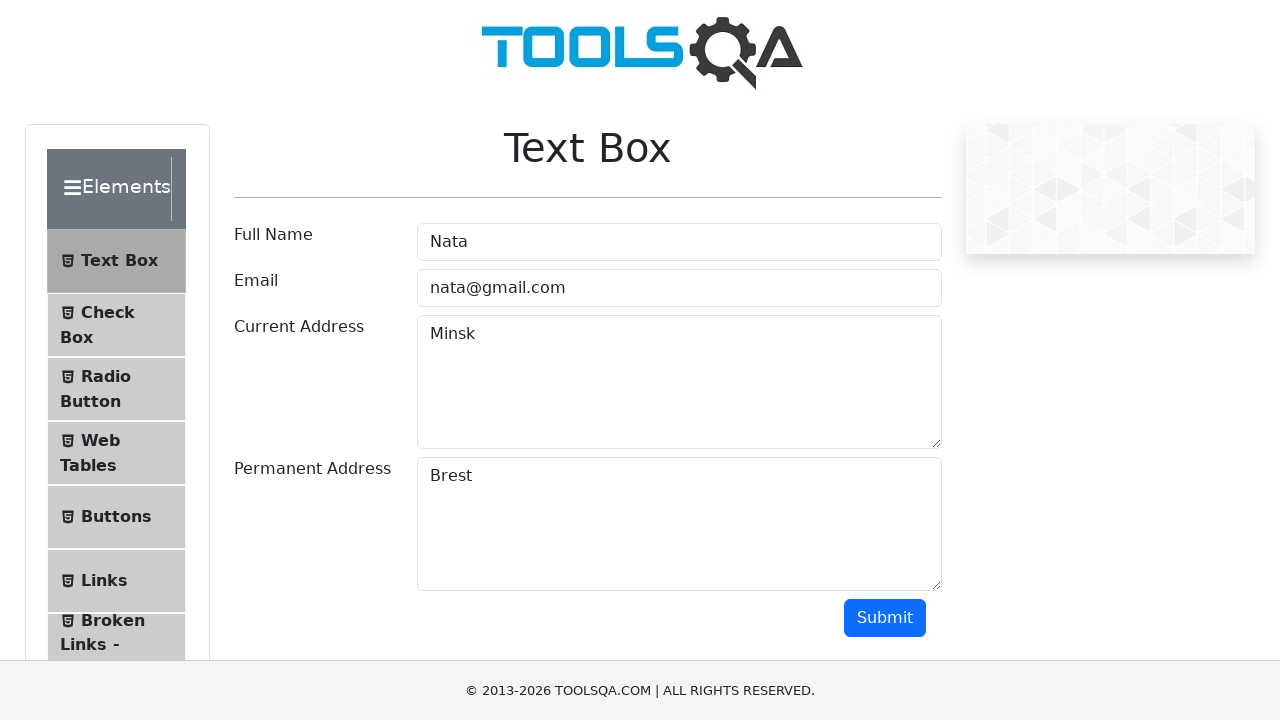

Permanent Address output field appeared on the page
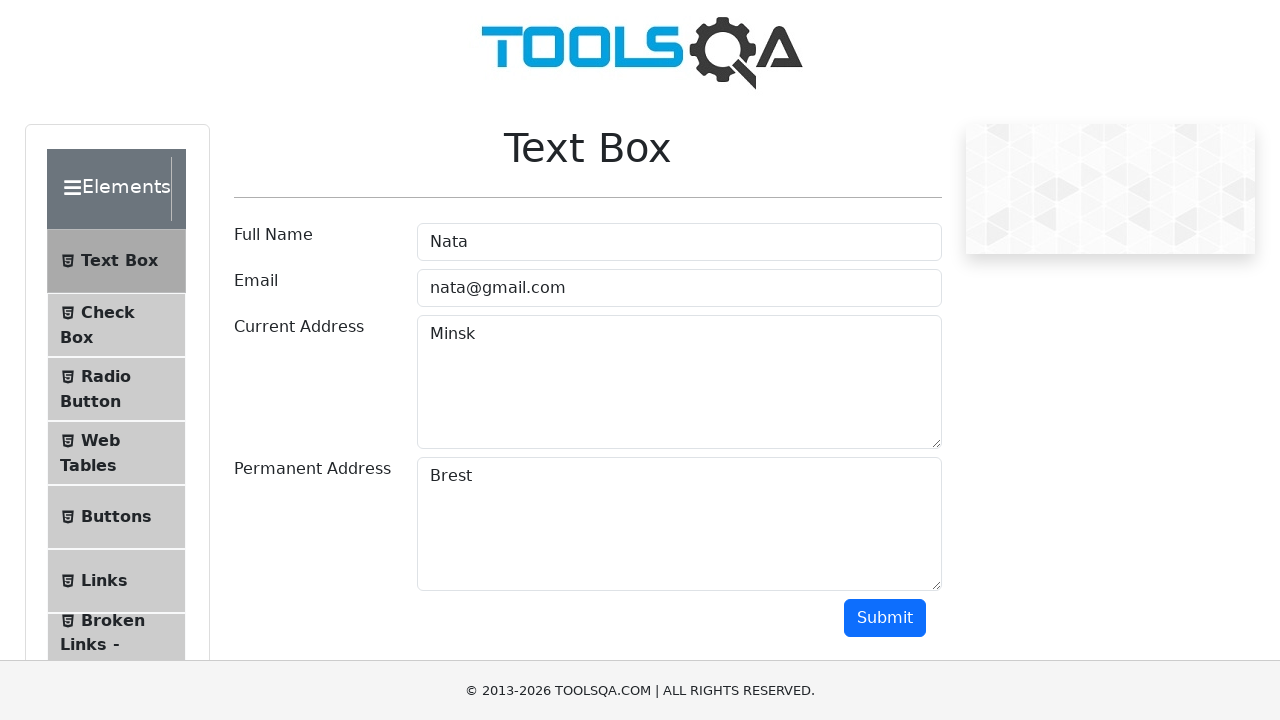

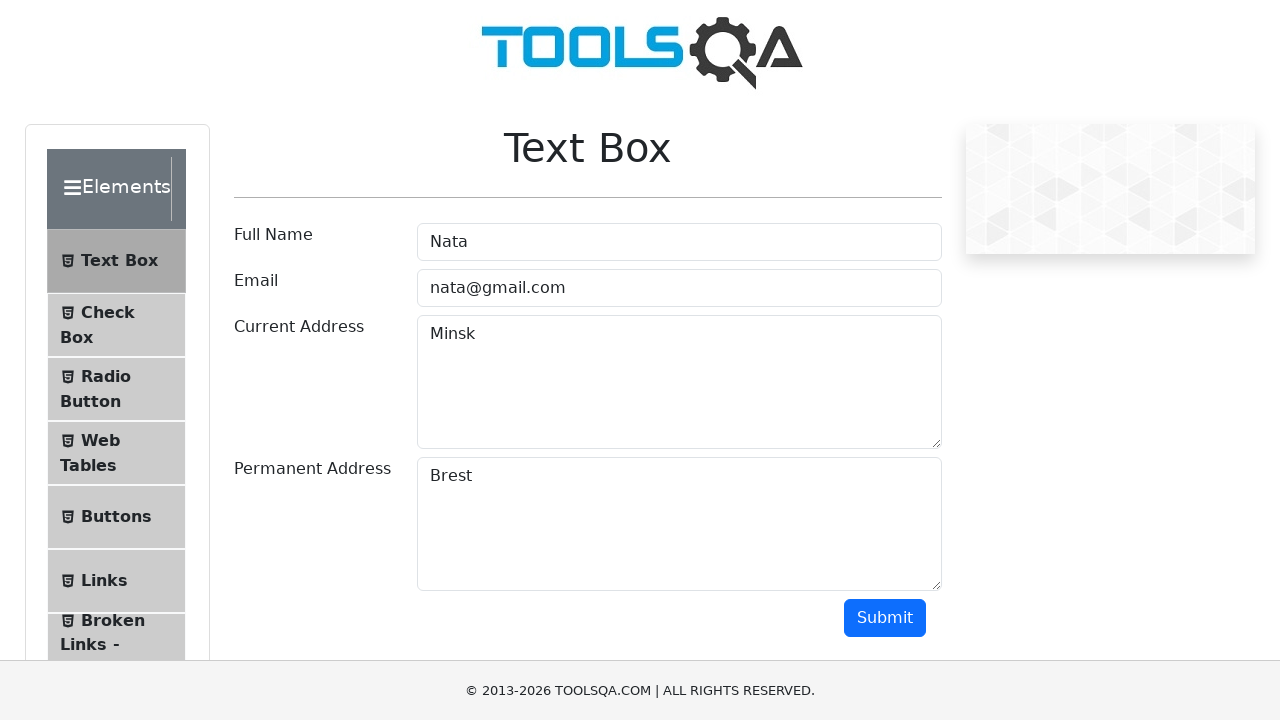